Searches for a specific job by entering keywords in the search field and verifying the job appears in search results

Starting URL: https://alchemy.hguy.co/jobs/

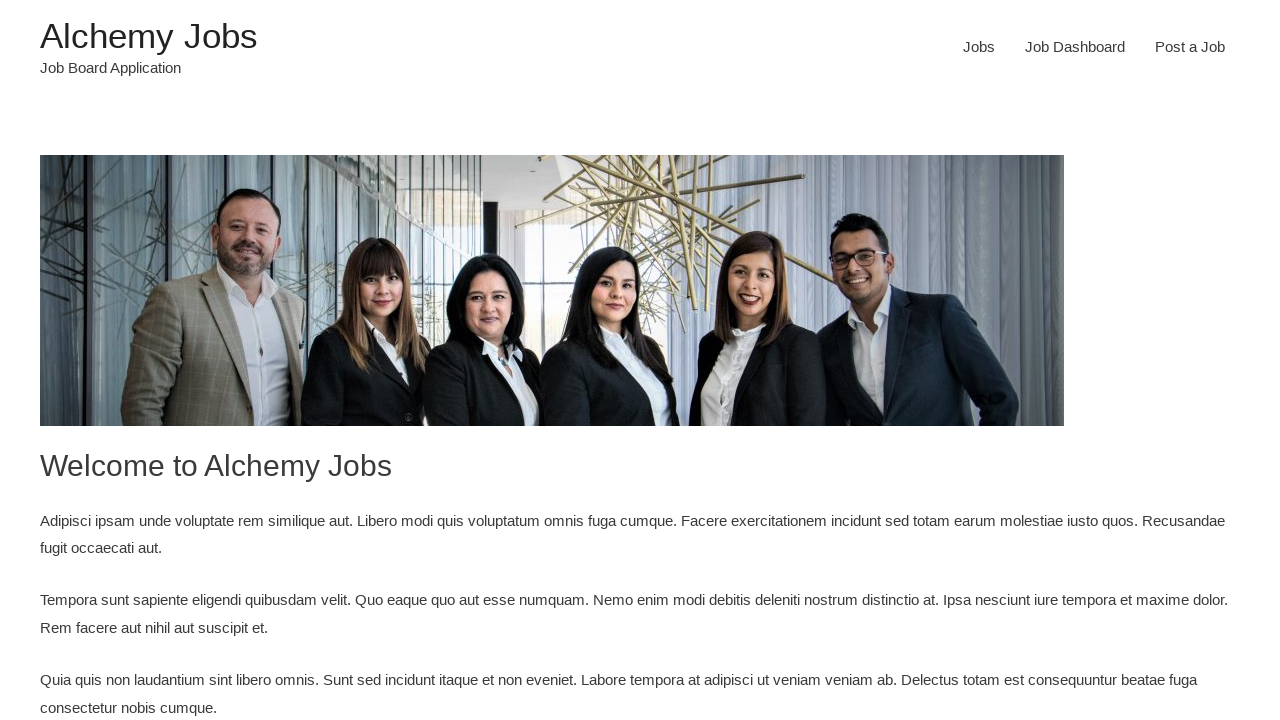

Clicked Jobs navigation link at (979, 47) on text='Jobs'
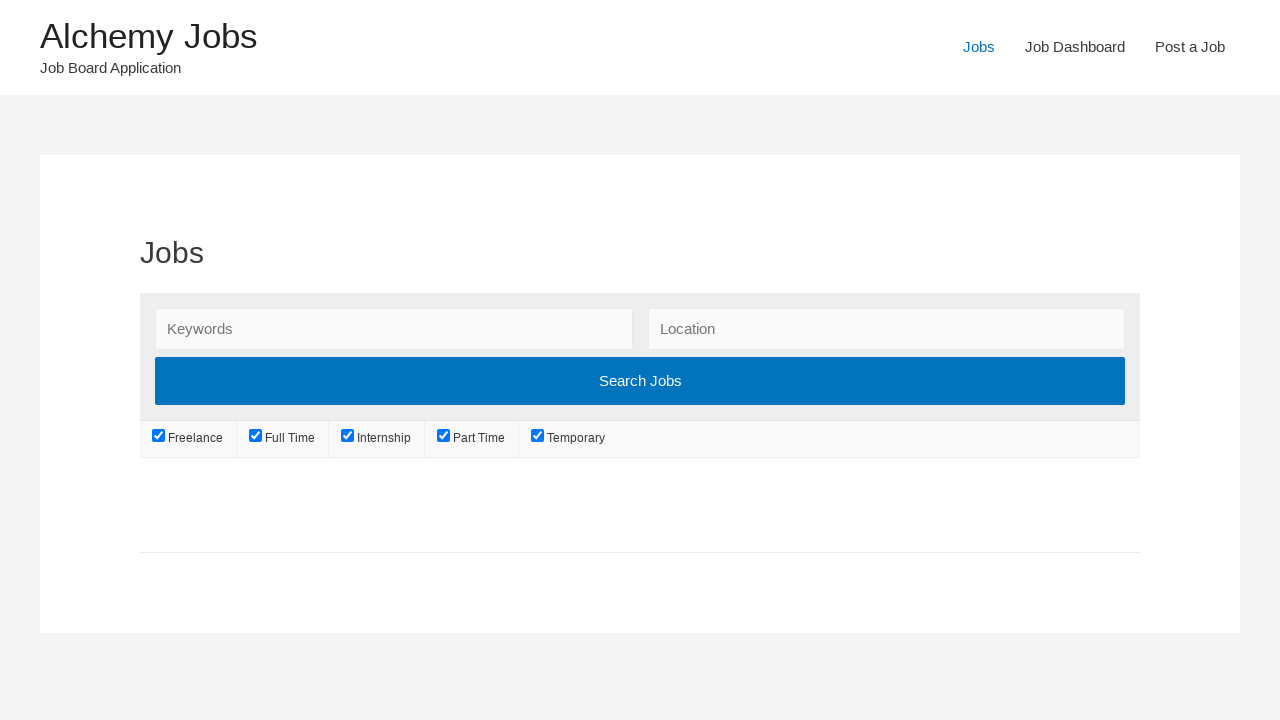

Entered 'QA Engineer' in search keywords field on #search_keywords
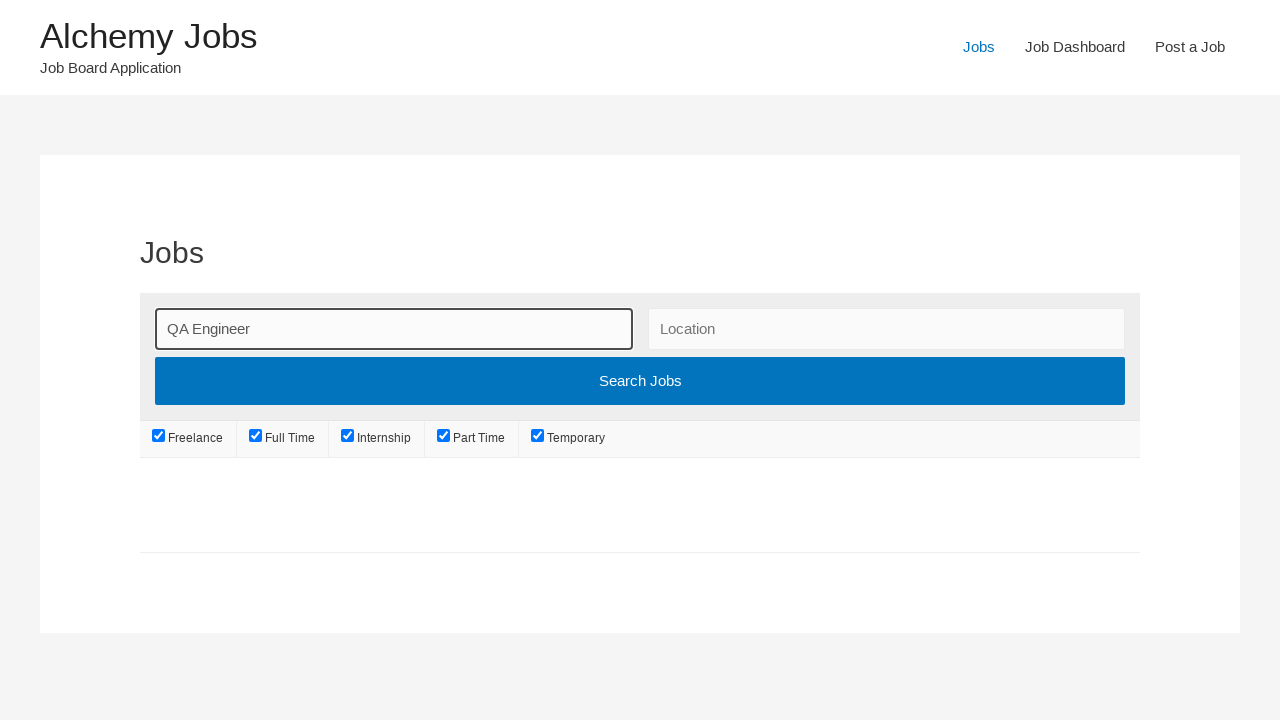

Clicked Search Jobs button at (640, 381) on input[value='Search Jobs']
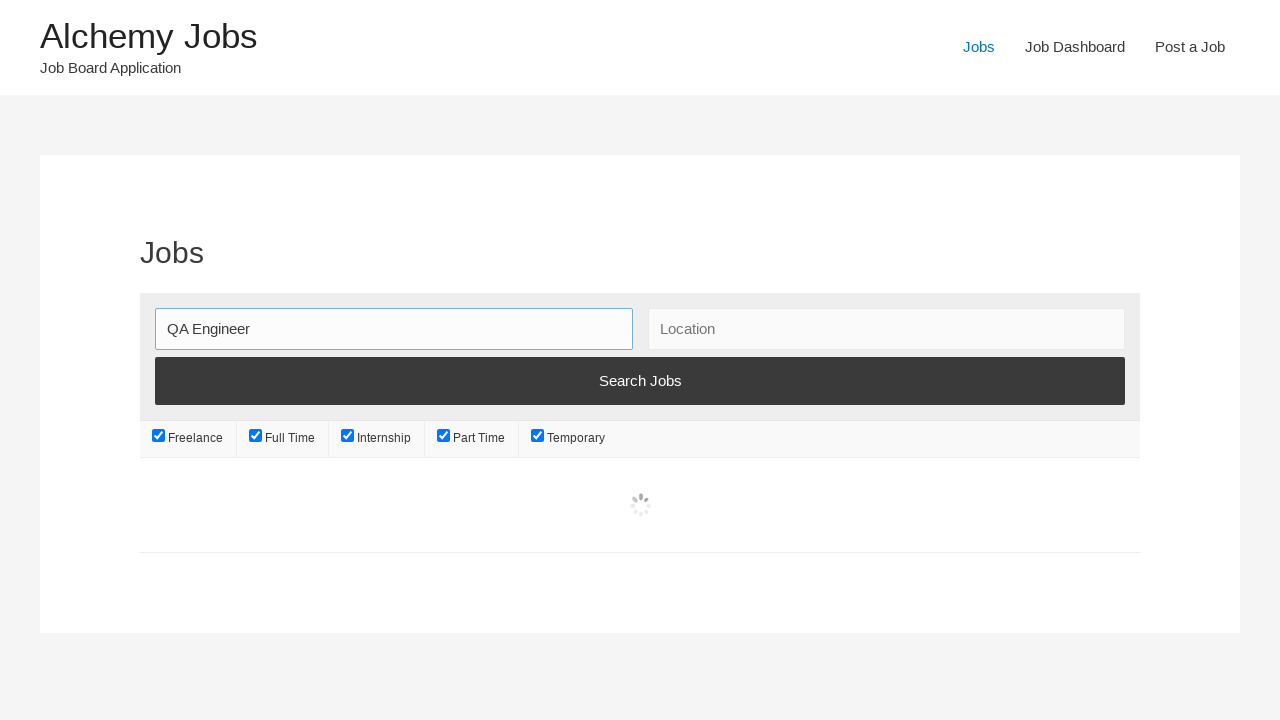

Search results loaded with job listings
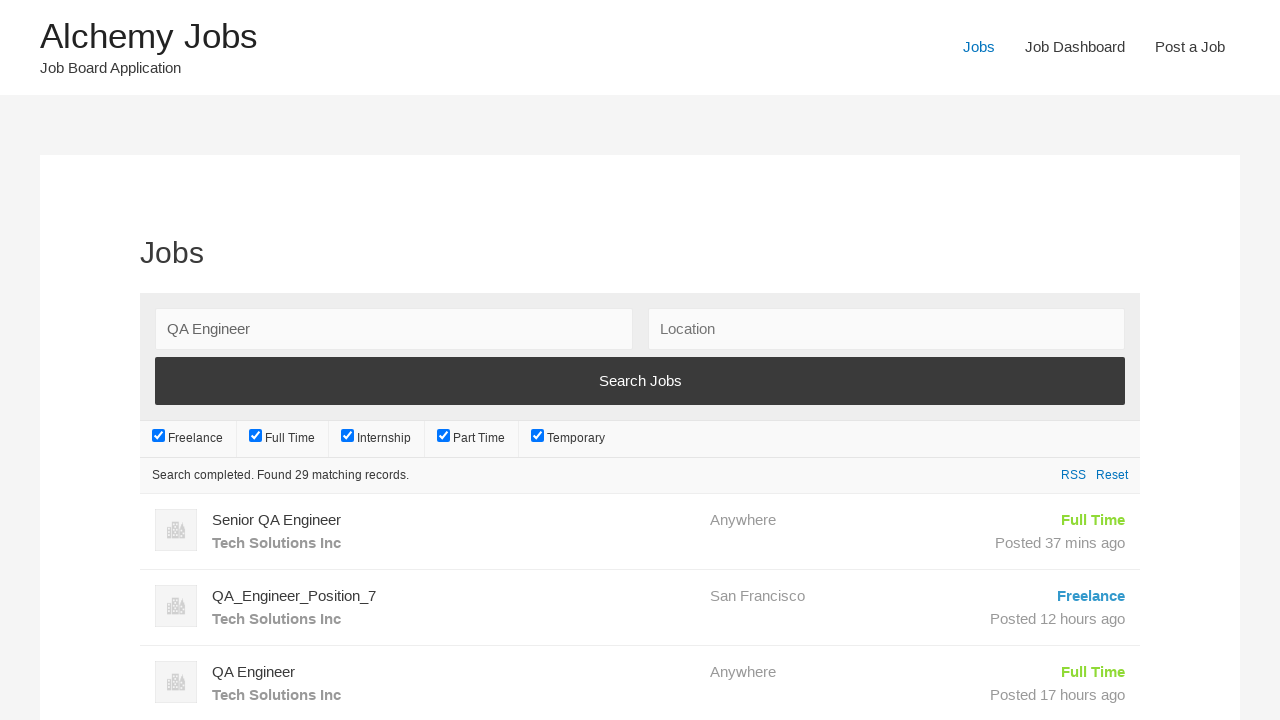

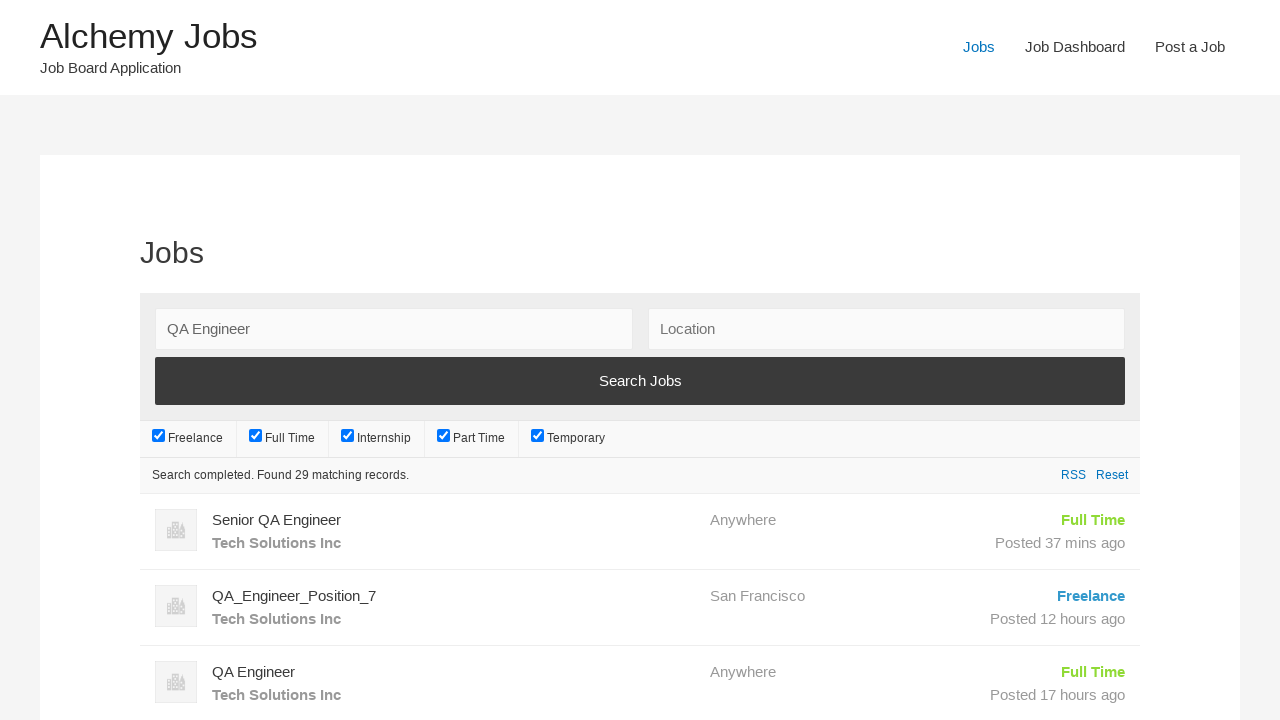